Tests the complete checkout flow by adding products to cart and placing an order with customer details

Starting URL: https://www.demoblaze.com/

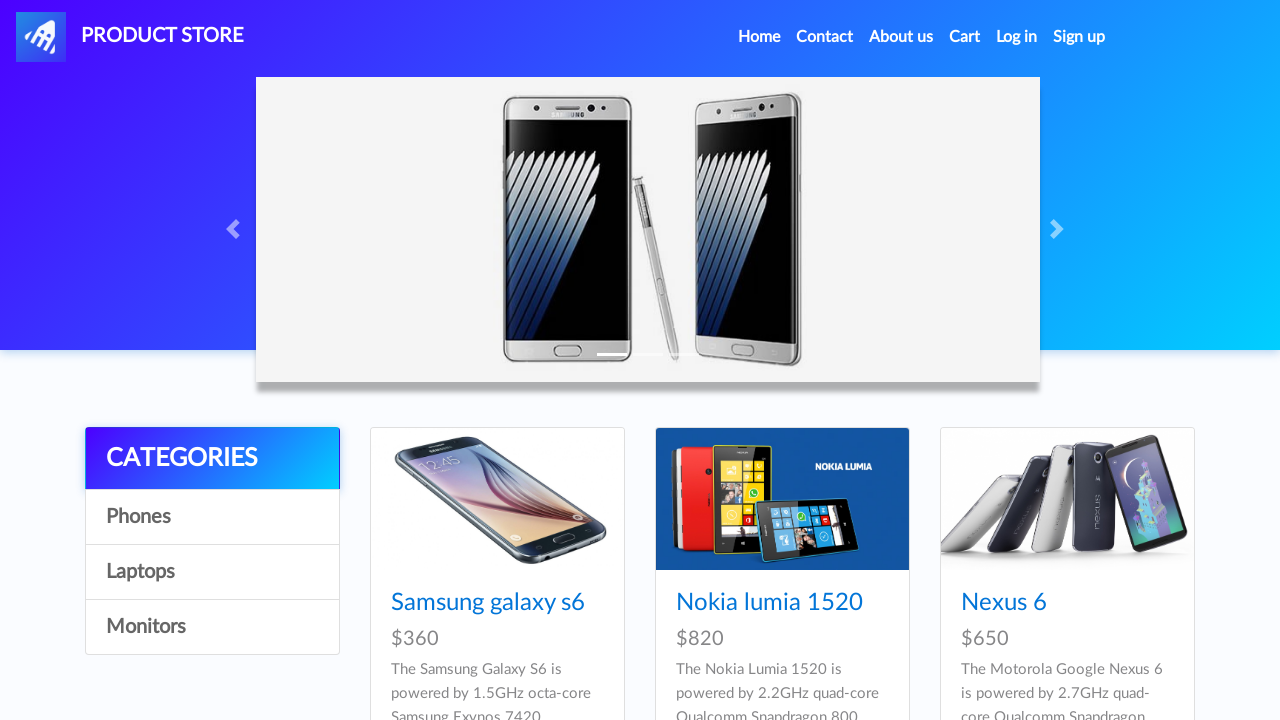

Set up dialog handler to auto-accept alerts
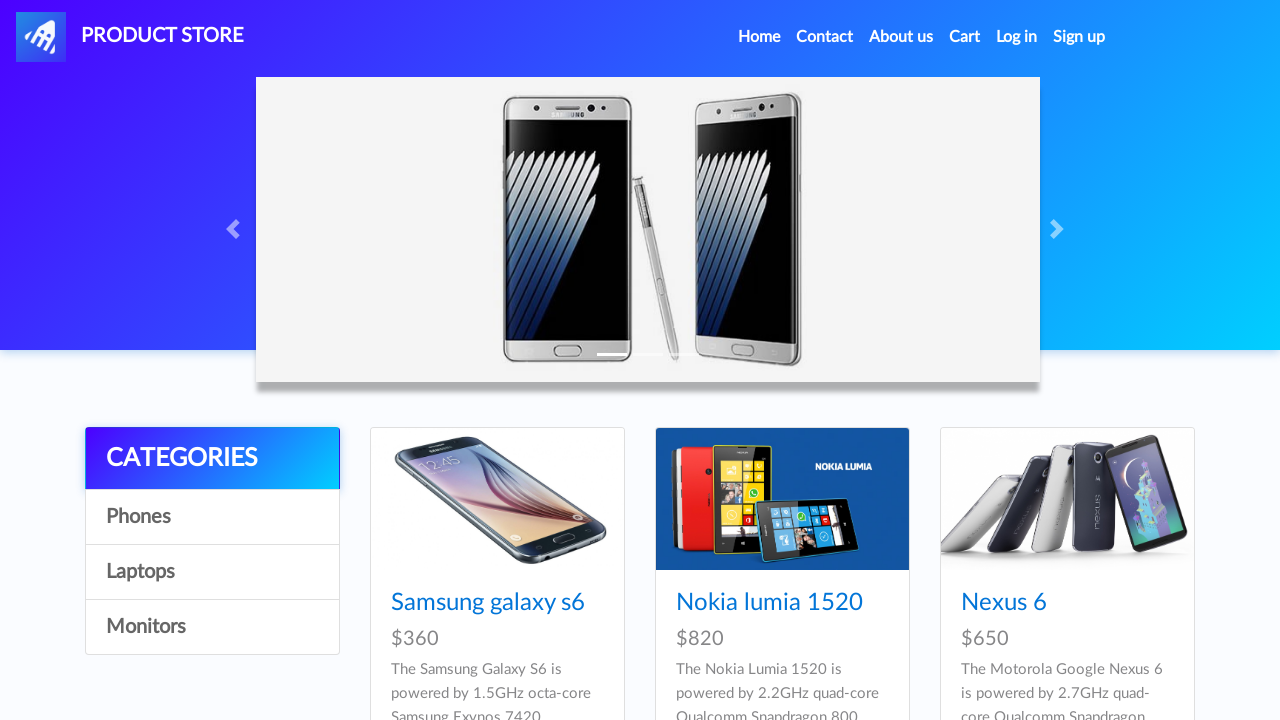

Clicked on Phones category at (212, 517) on a:has-text('Phones')
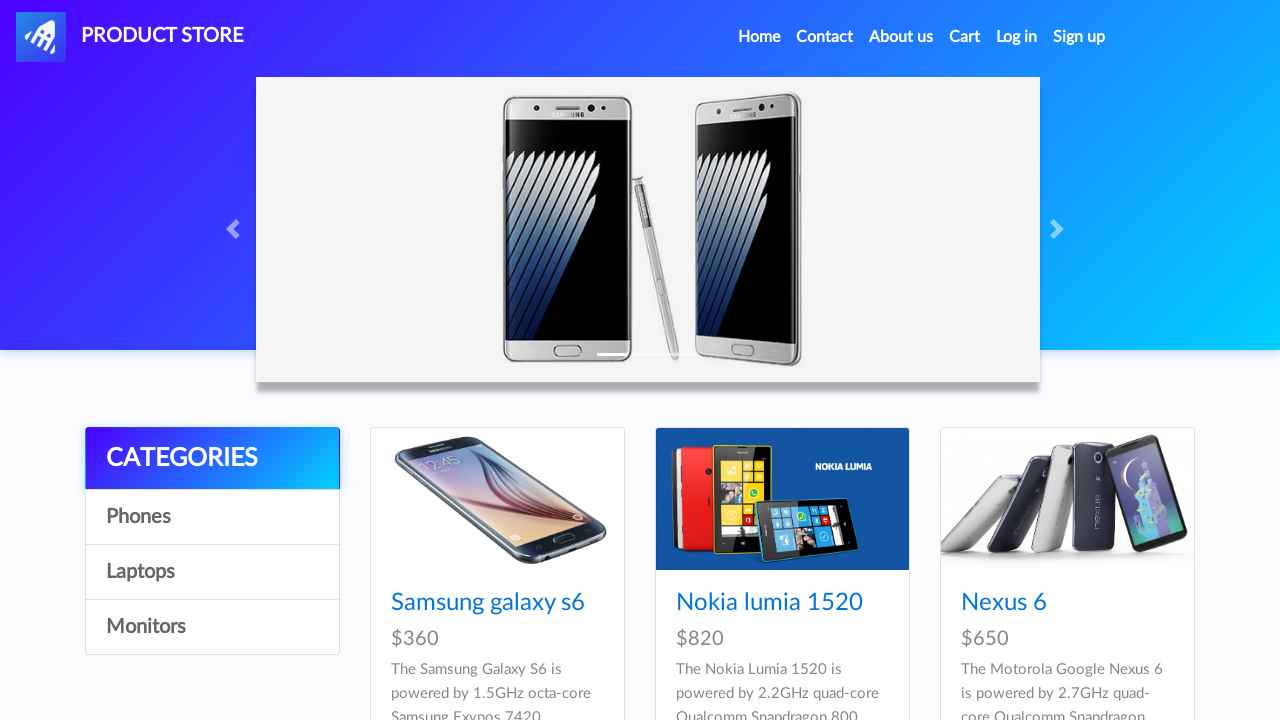

Waited for Phones category page to load
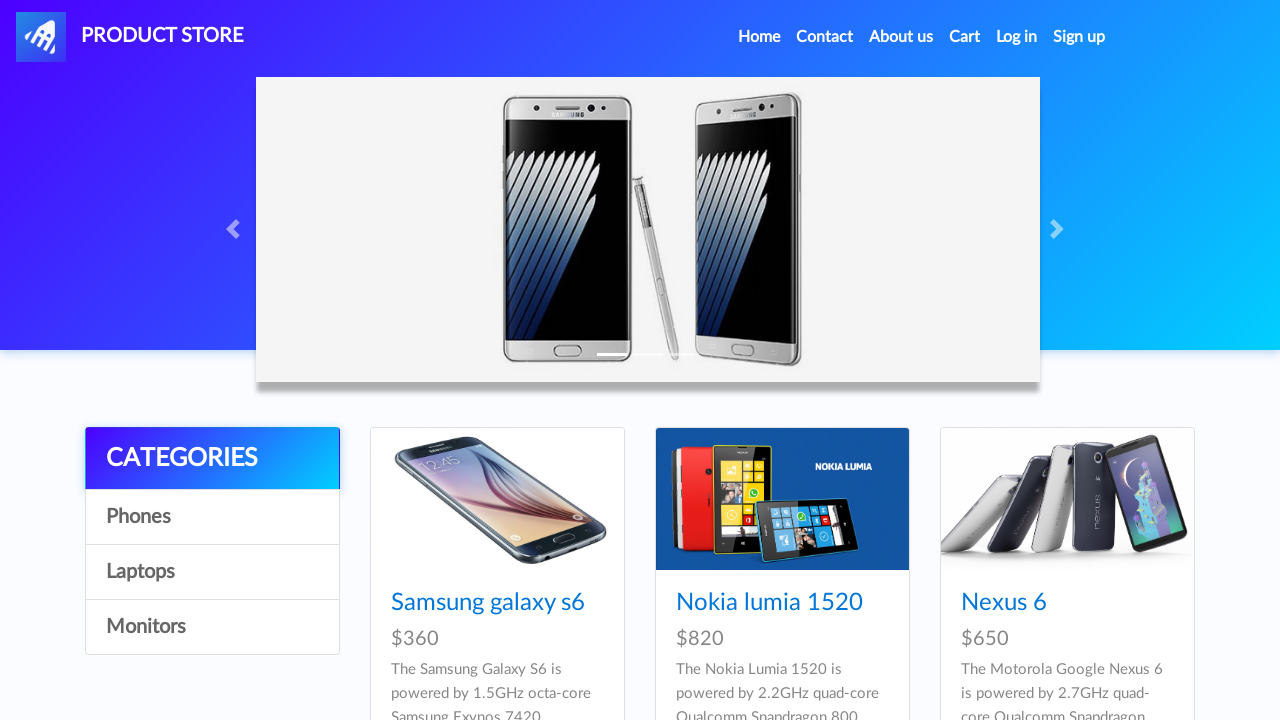

Clicked on Nexus 6 product at (1004, 603) on a:has-text('Nexus 6')
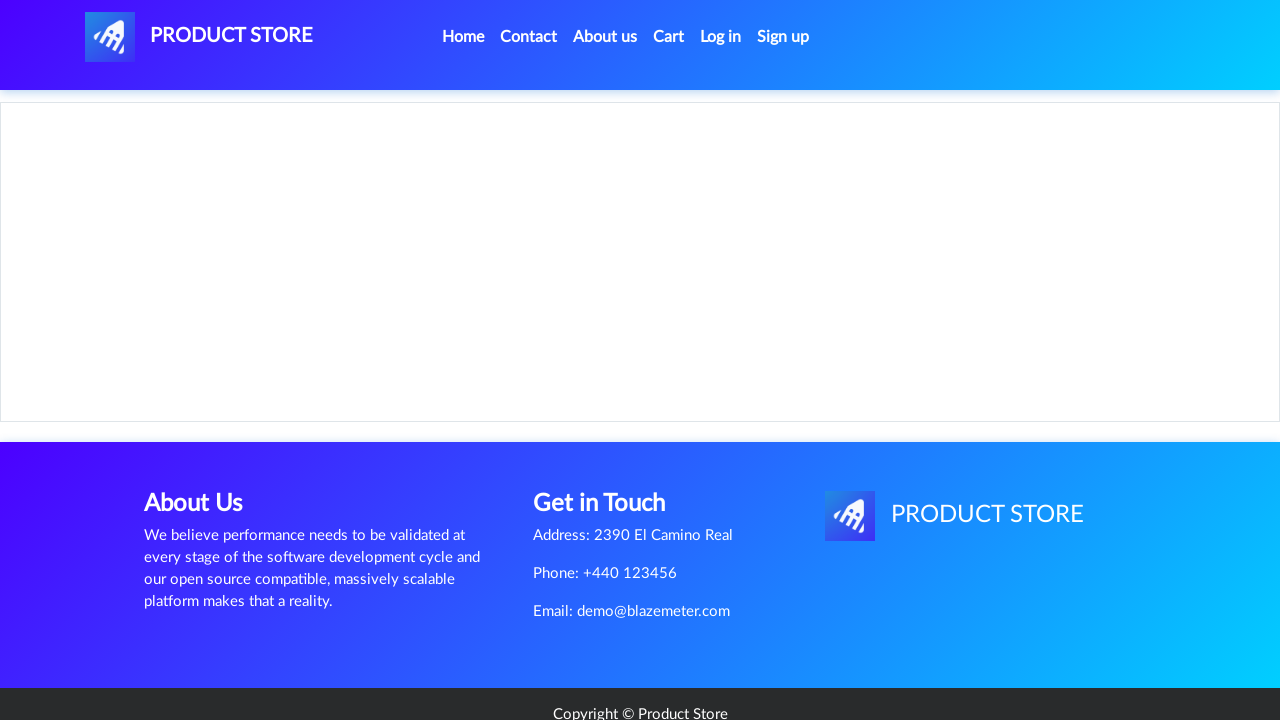

Product details page loaded for Nexus 6
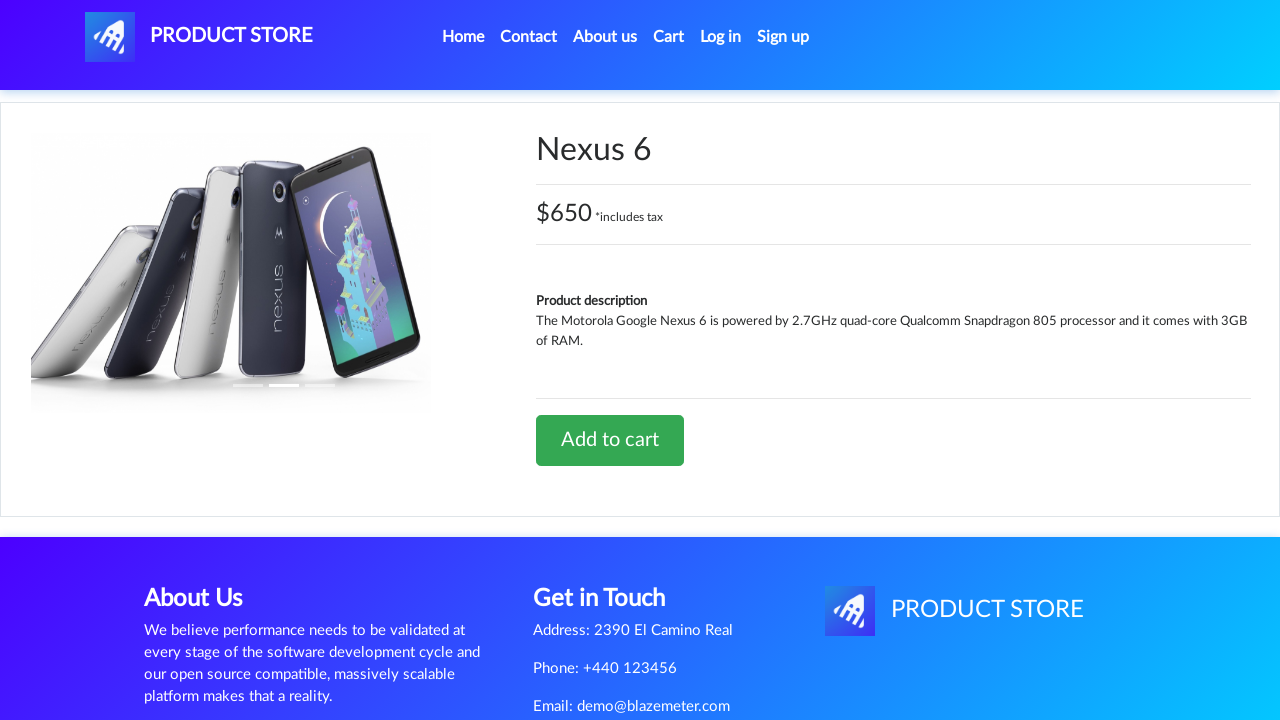

Clicked 'Add to cart' button for Nexus 6 at (610, 440) on a:has-text('Add to cart')
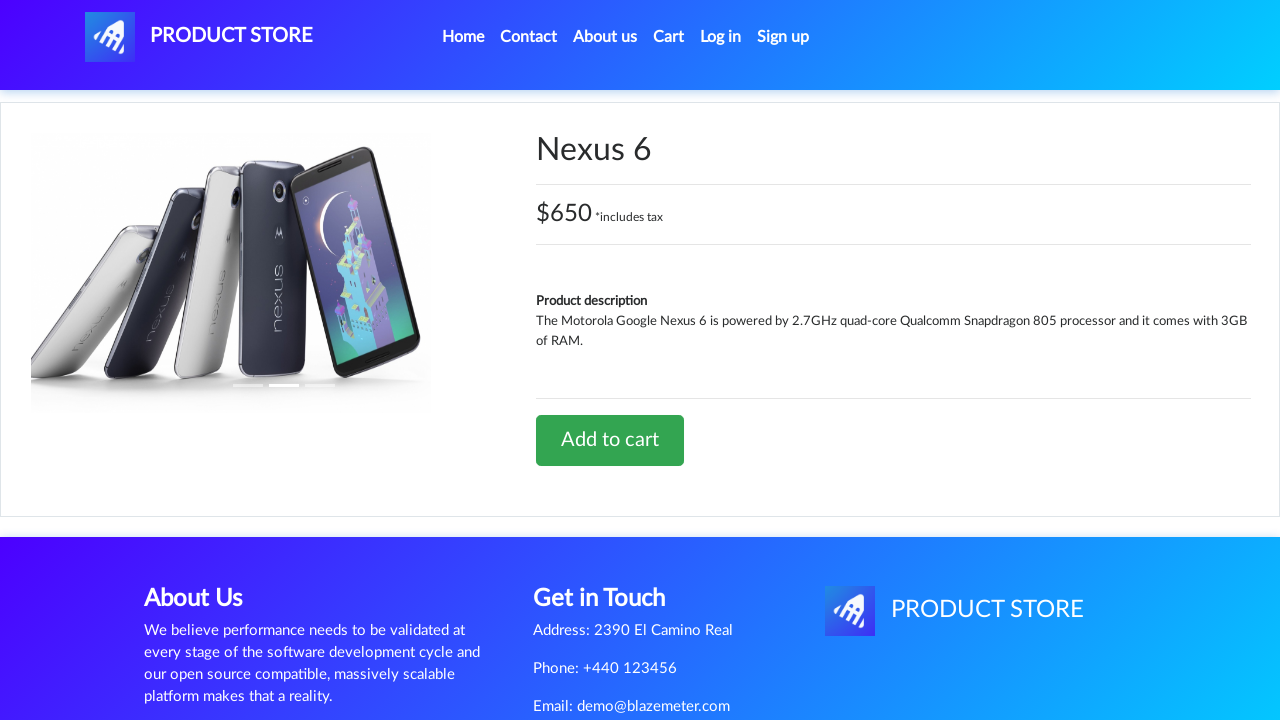

Nexus 6 added to cart, confirmation dialog appeared and was accepted
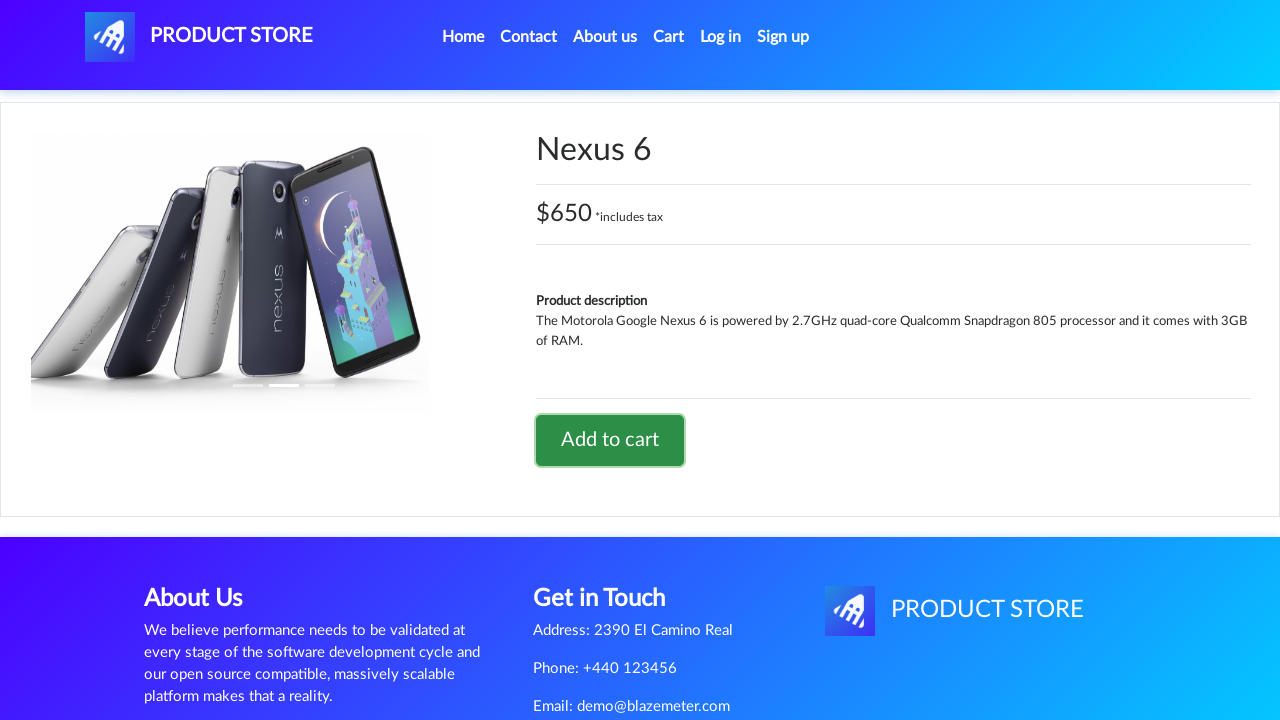

Clicked Home navigation link at (463, 37) on a.nav-link:has-text('Home')
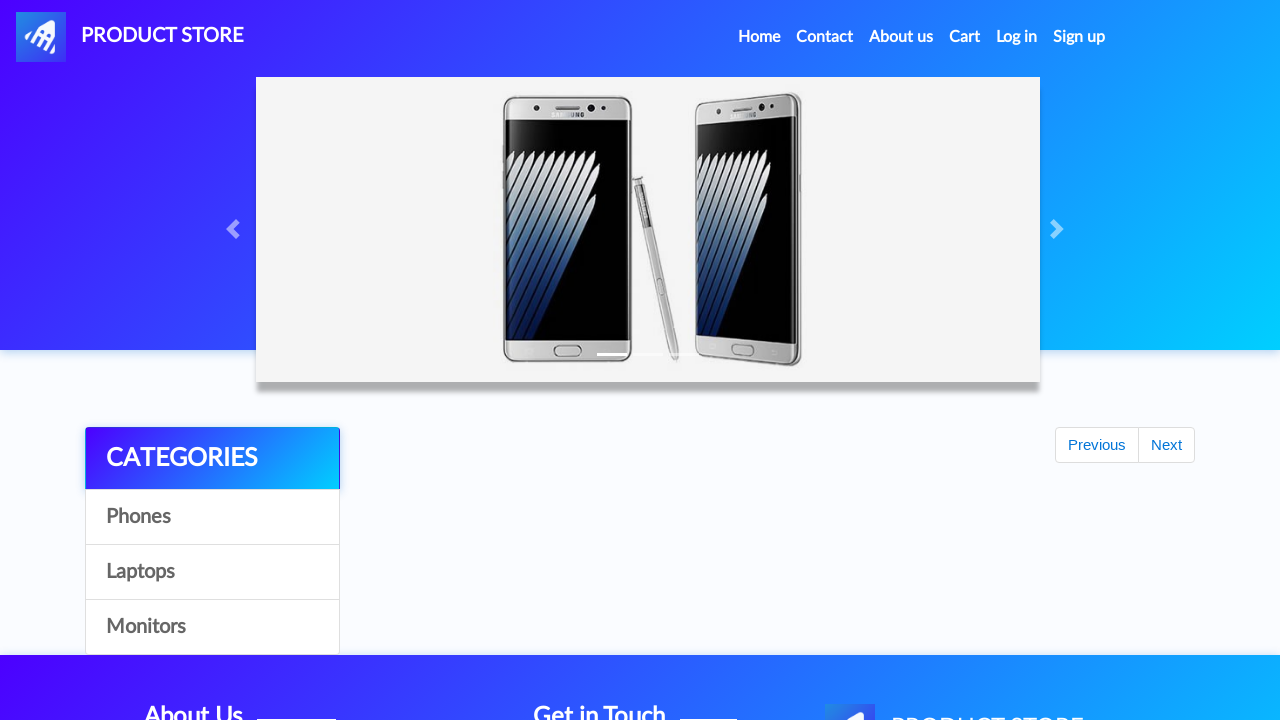

Returned to home page
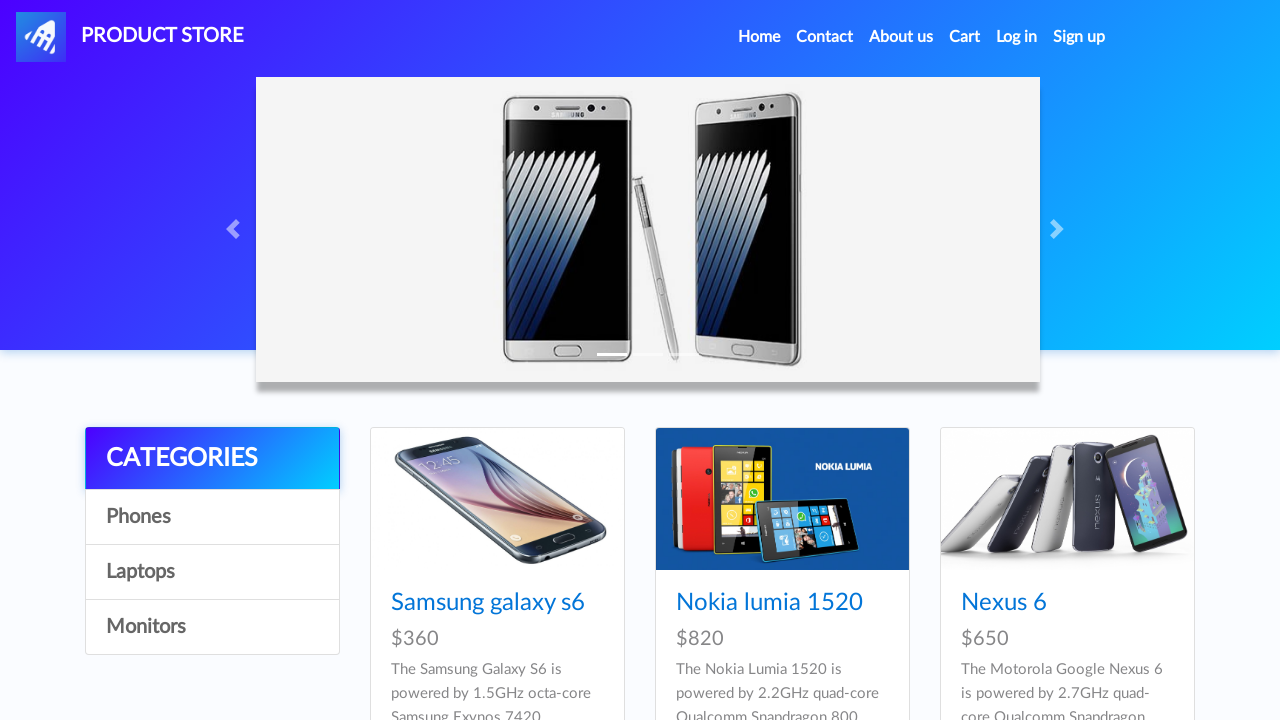

Clicked on Monitors category at (212, 627) on a:has-text('Monitors')
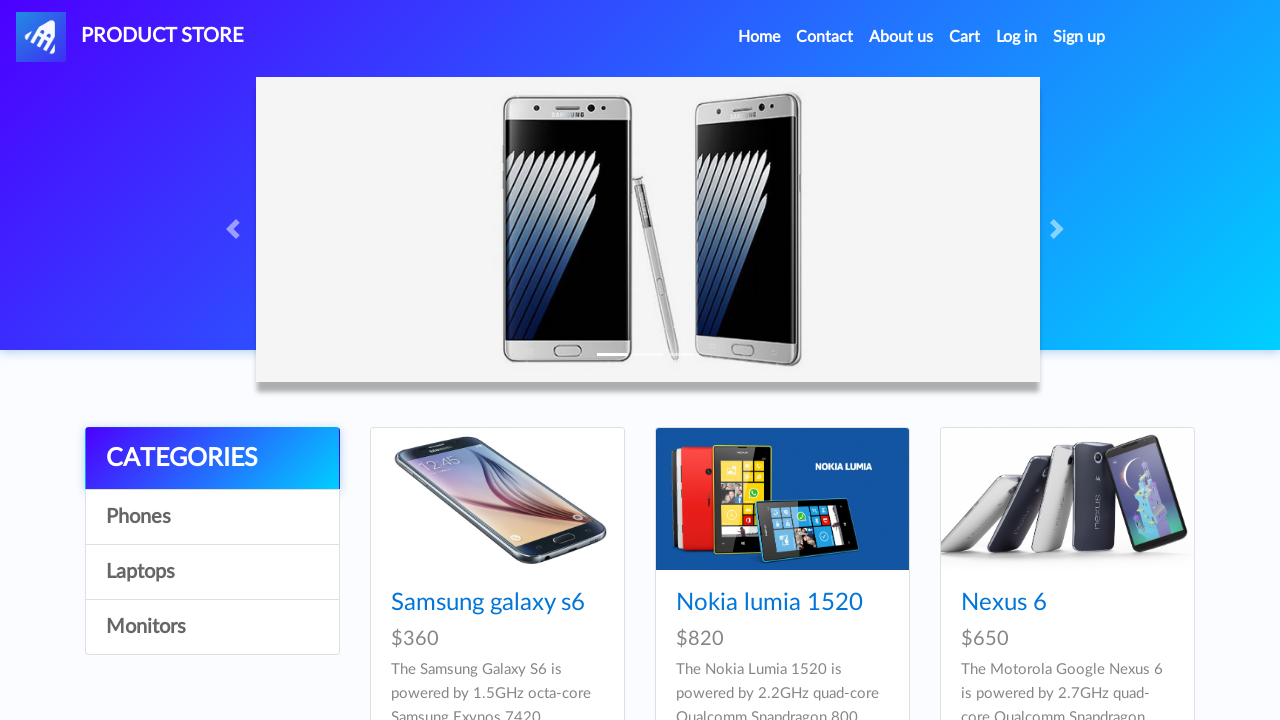

Waited for Monitors category page to load
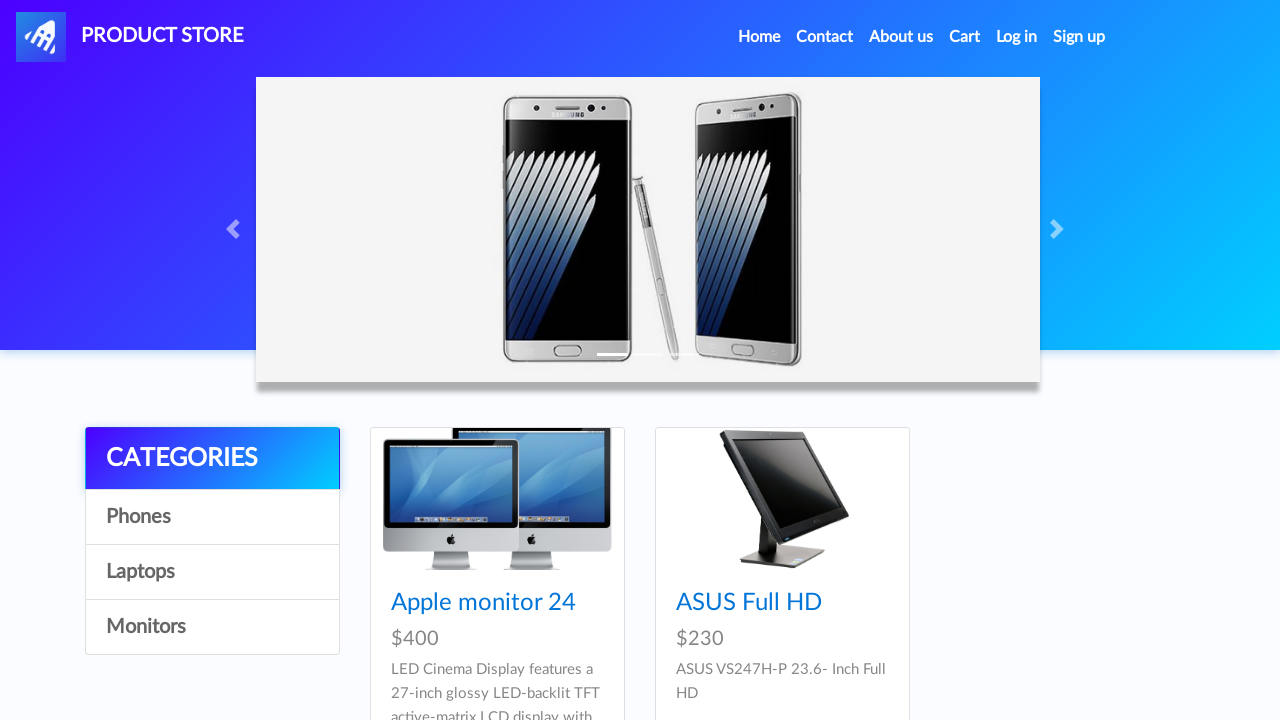

Clicked on Apple monitor 24 product at (484, 603) on a:has-text('Apple monitor 24')
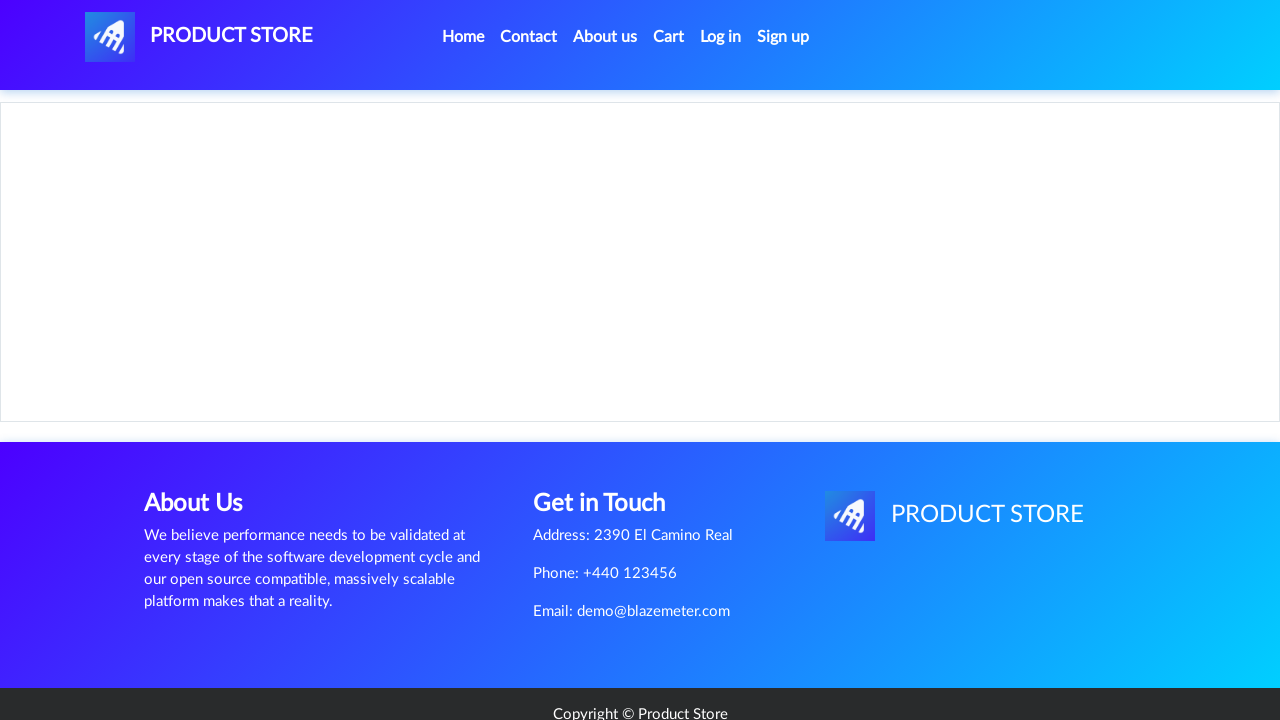

Product details page loaded for Apple monitor 24
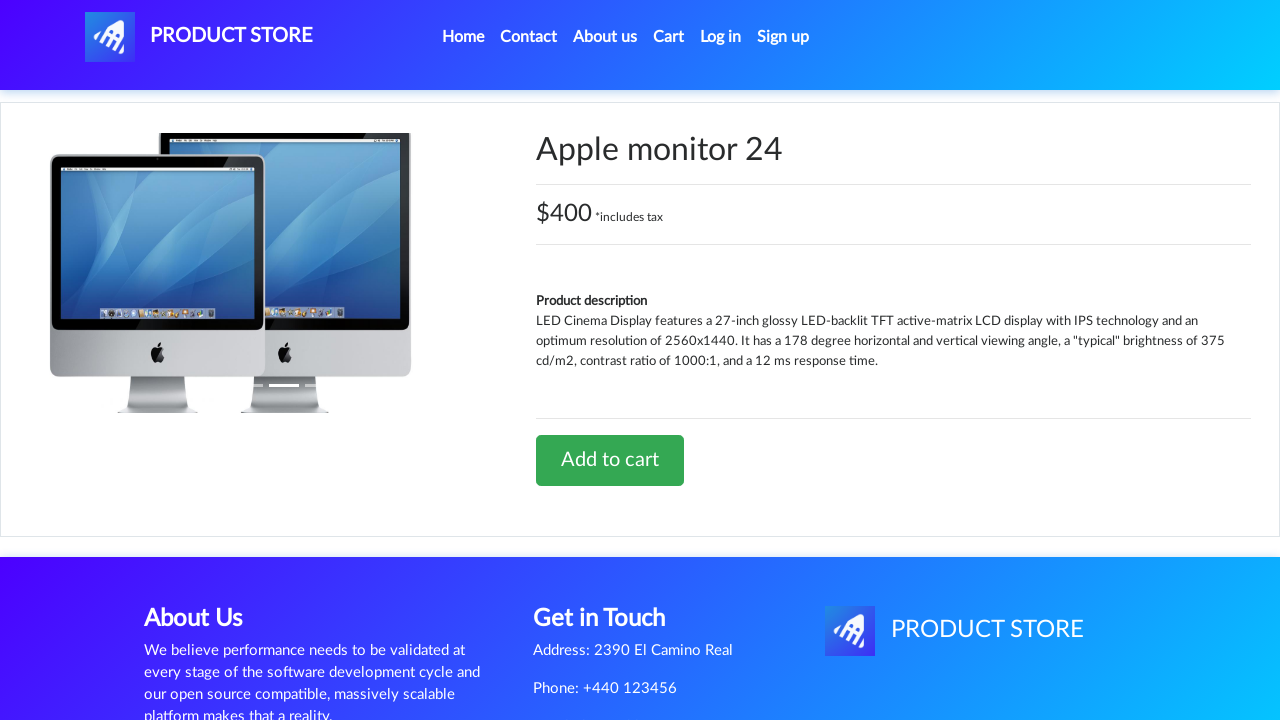

Clicked 'Add to cart' button for Apple monitor 24 at (610, 460) on a:has-text('Add to cart')
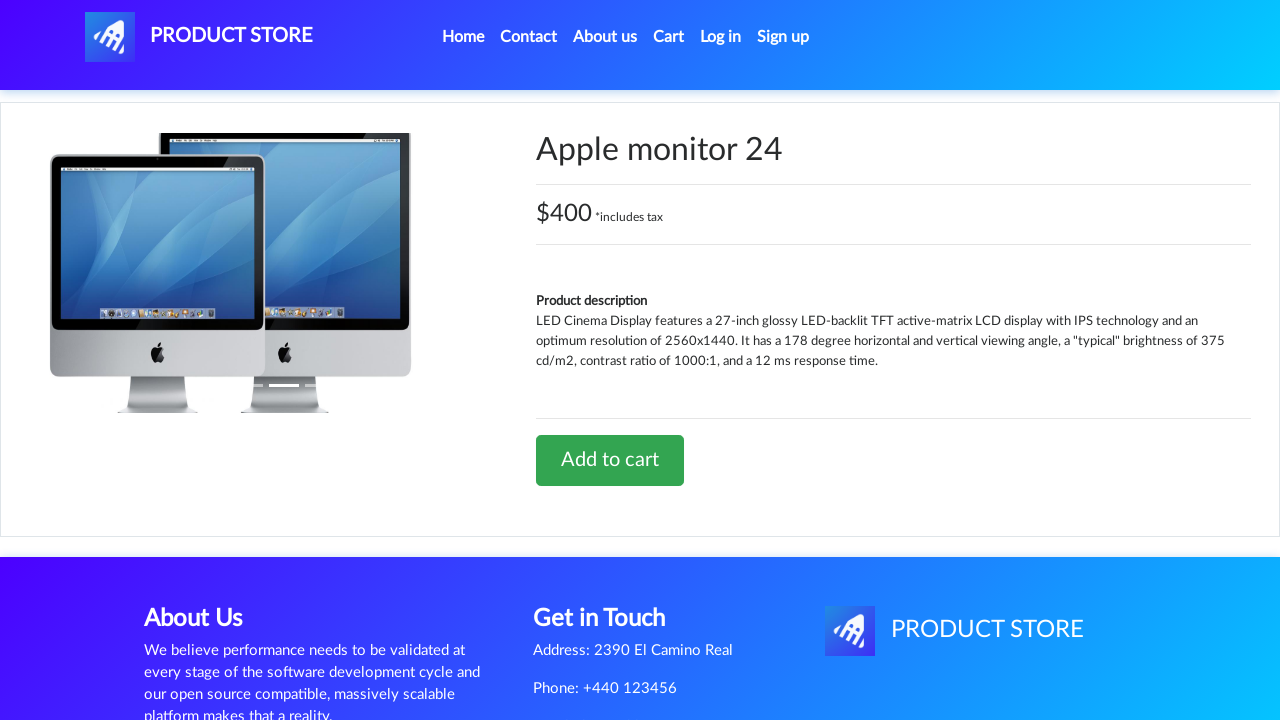

Apple monitor 24 added to cart, confirmation dialog appeared and was accepted
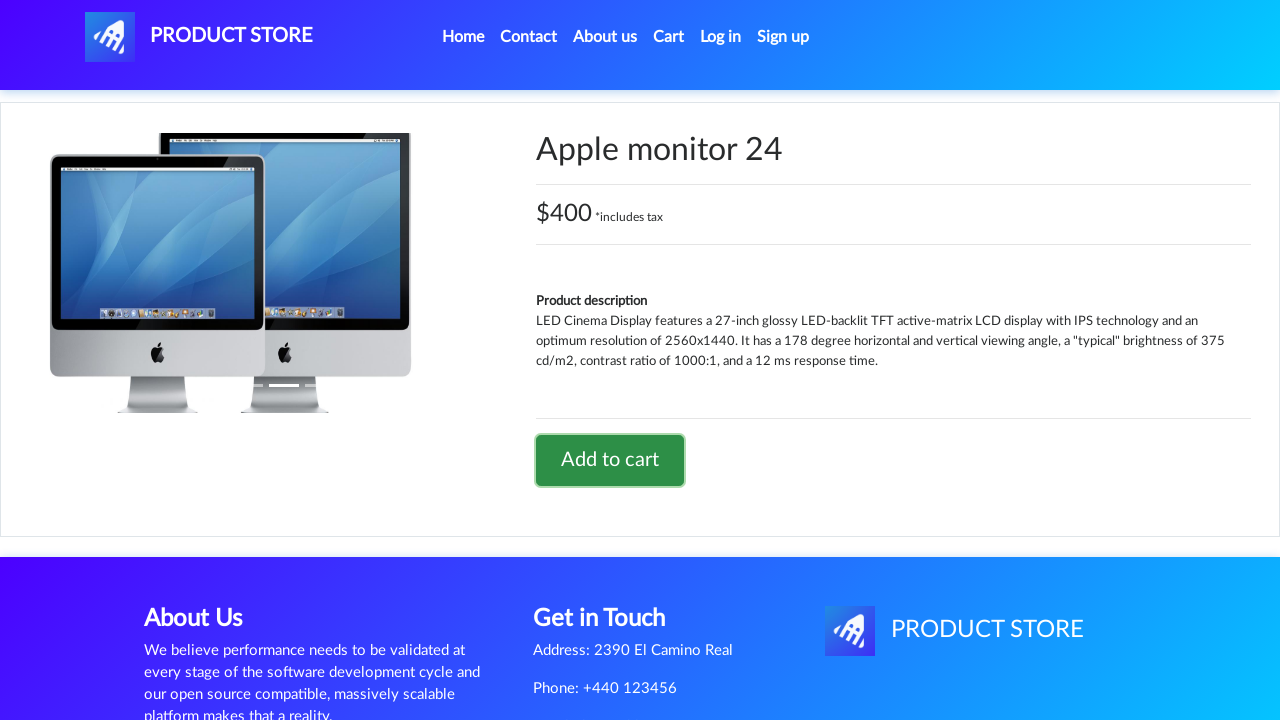

Clicked Cart navigation link at (669, 37) on a:has-text('Cart')
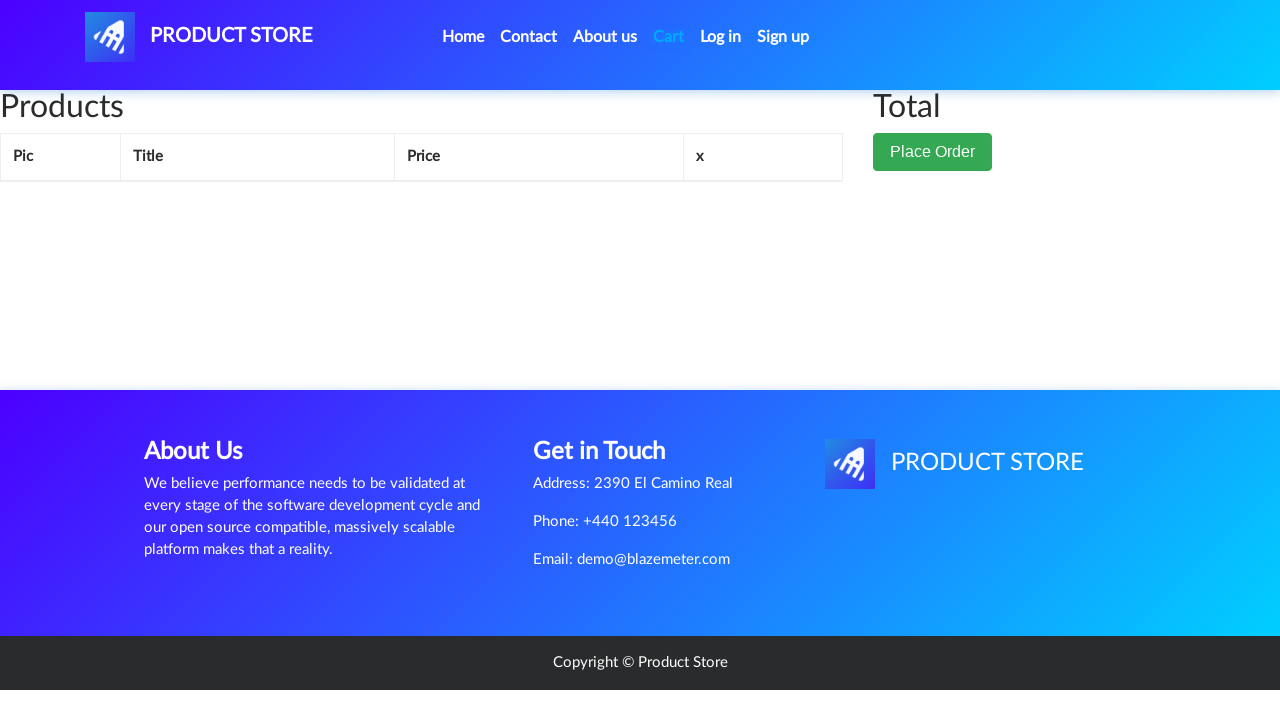

Cart page loaded with both items displayed
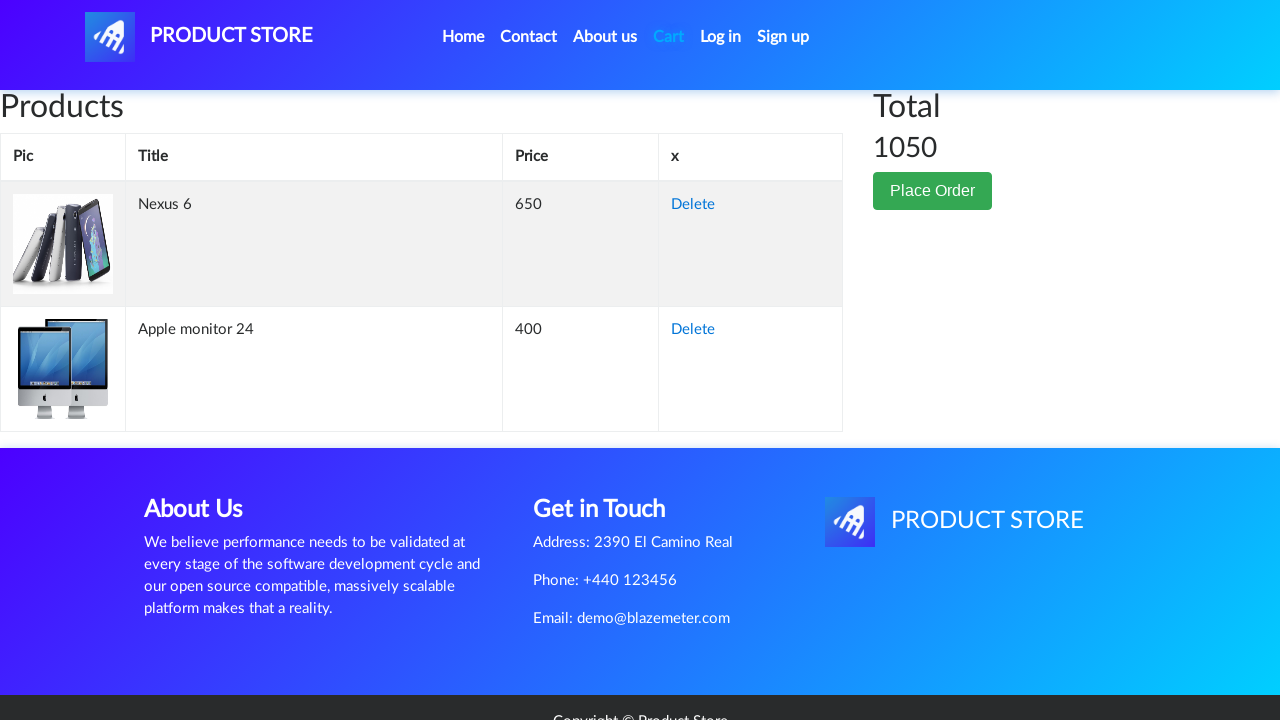

Clicked 'Place Order' button at (933, 191) on button:has-text('Place Order')
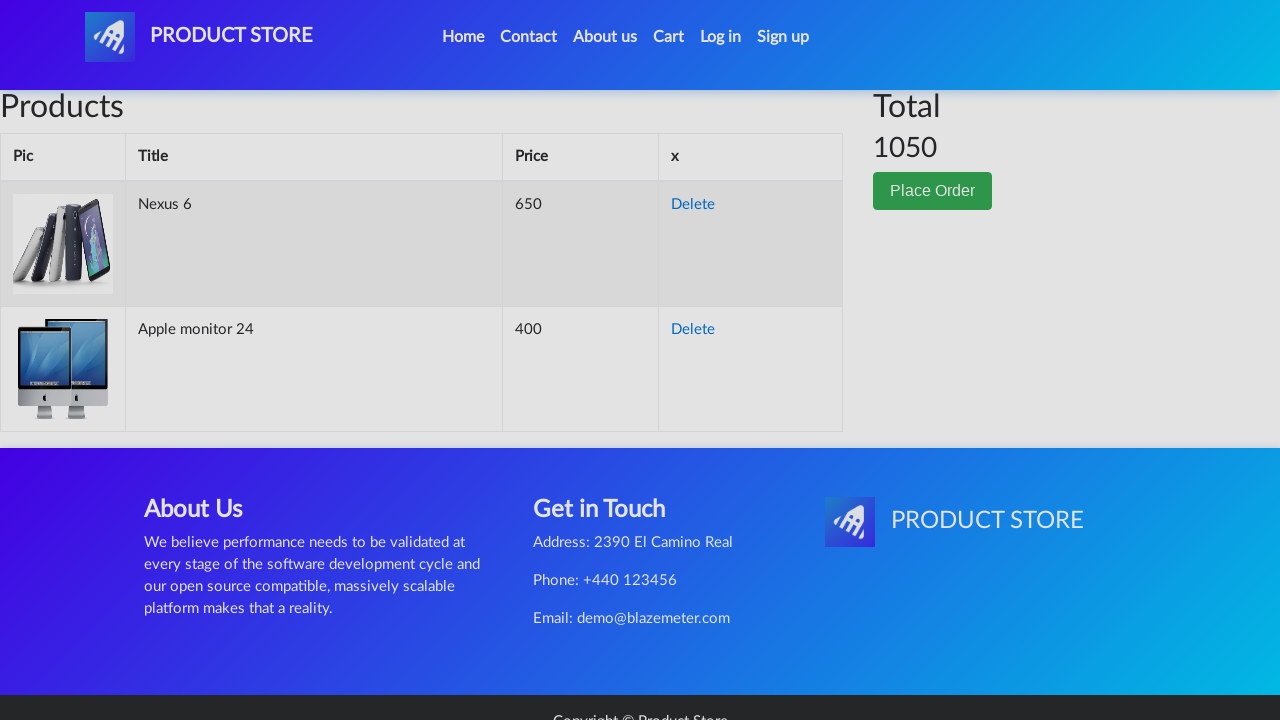

Order form modal appeared
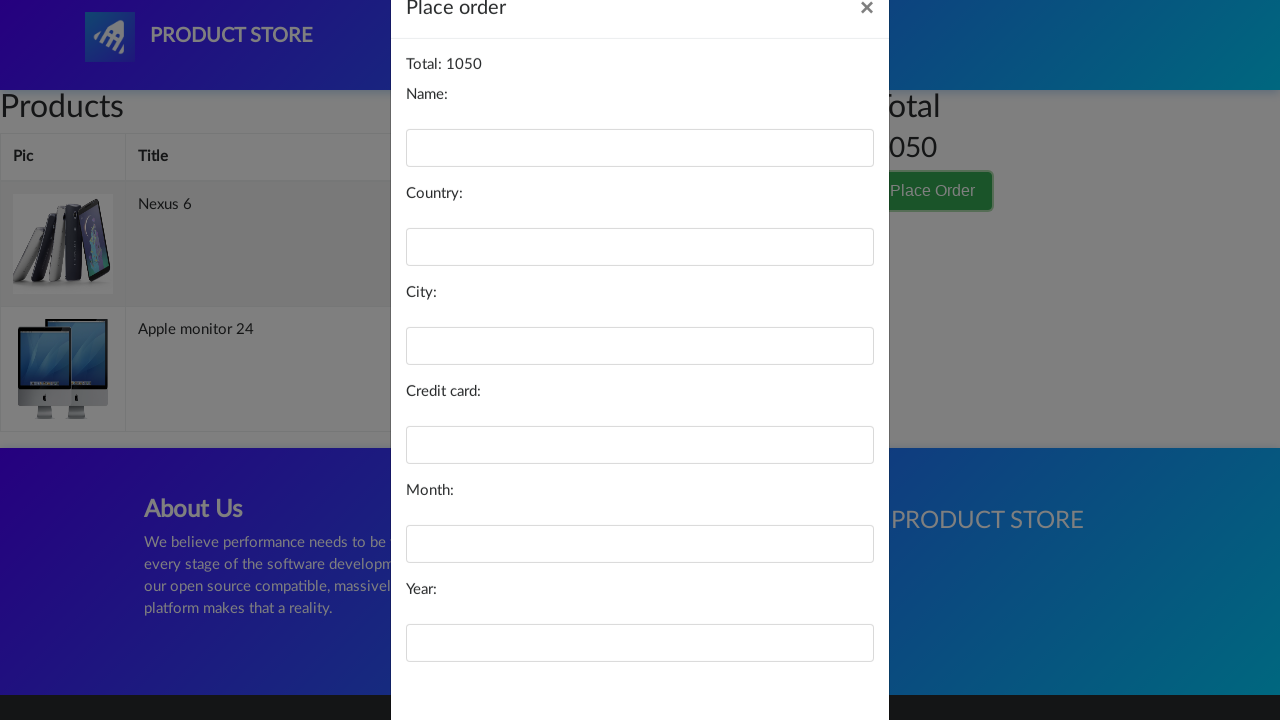

Entered customer name 'John Doe' in order form on #name
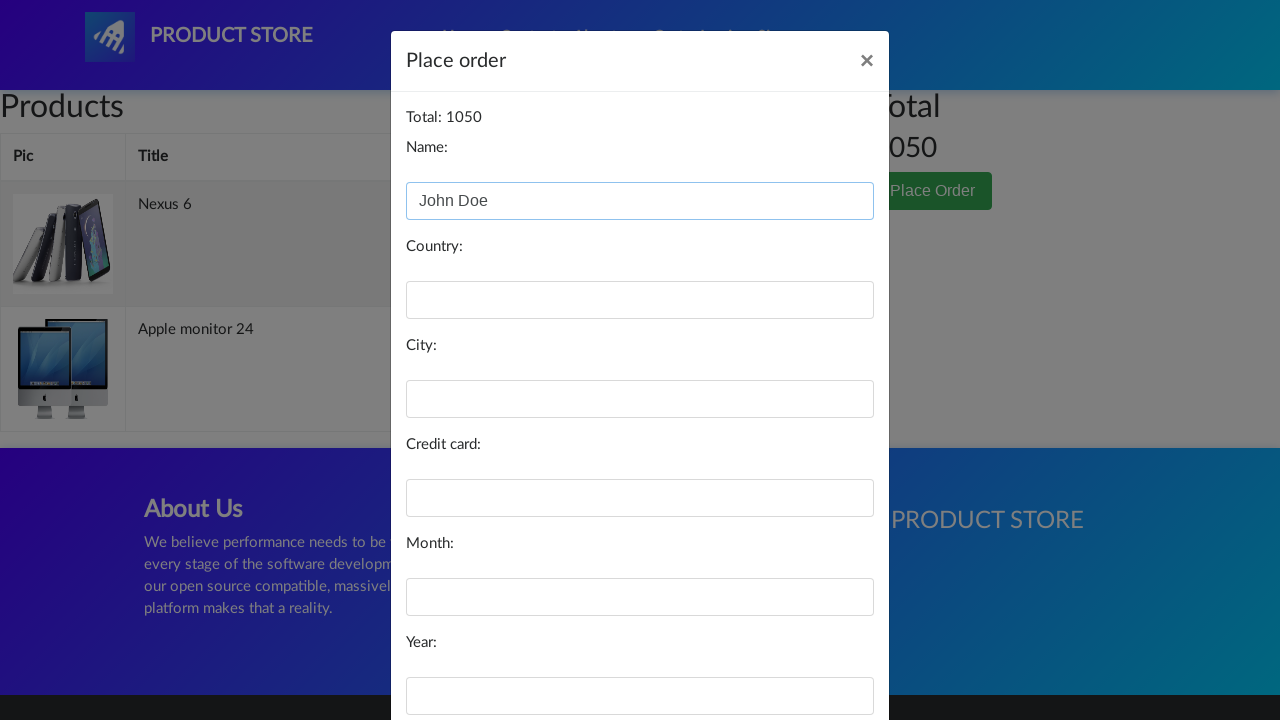

Entered credit card number in order form on #card
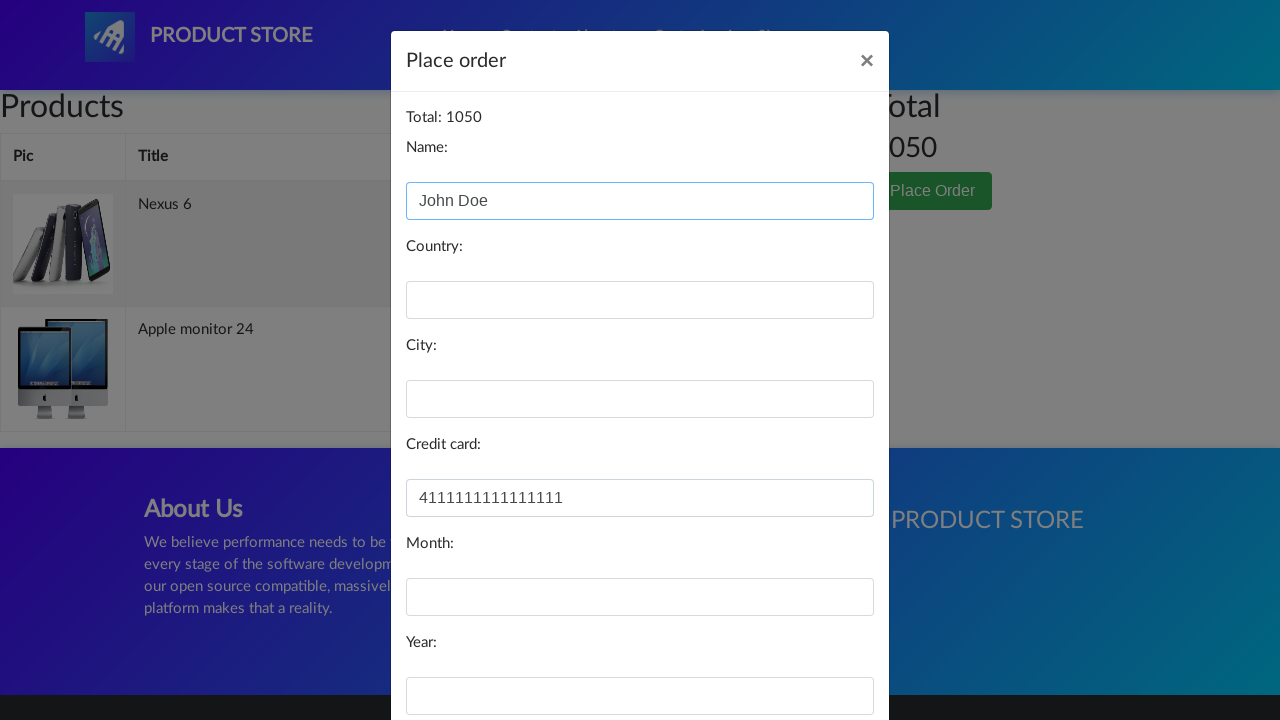

Clicked 'Purchase' button to complete the order at (823, 655) on button:has-text('Purchase')
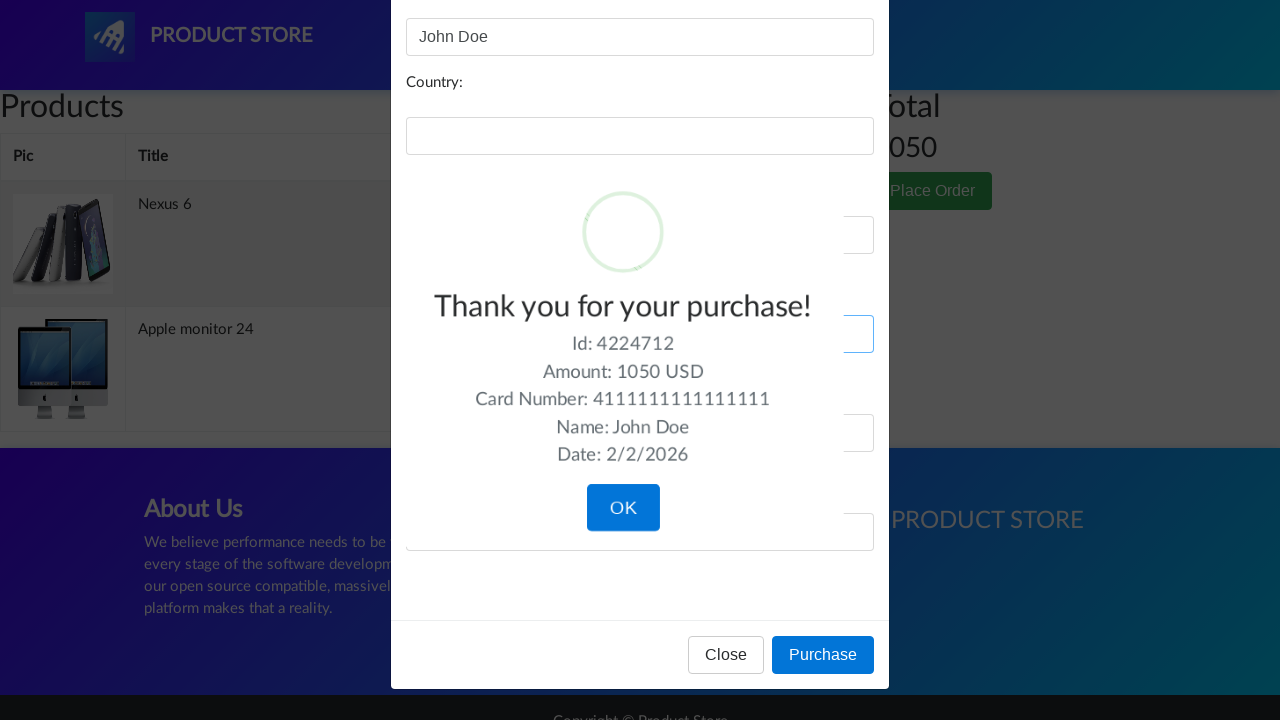

Order completed successfully, thank you message displayed
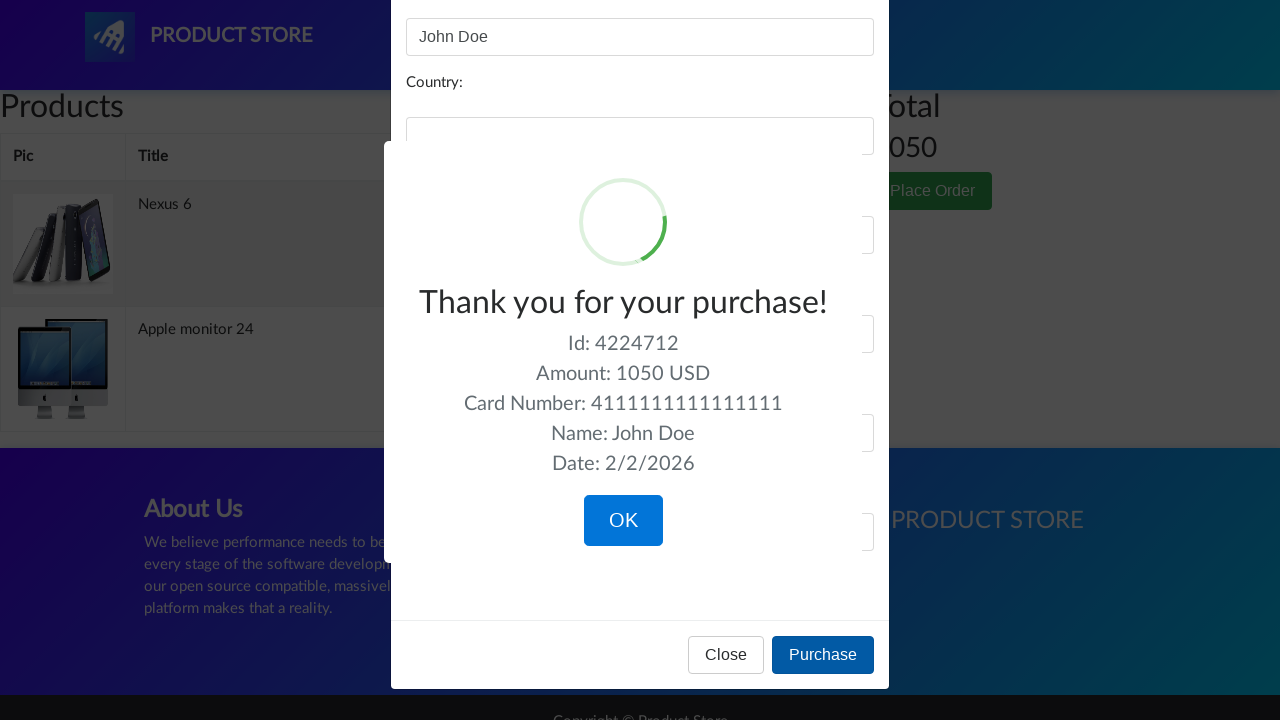

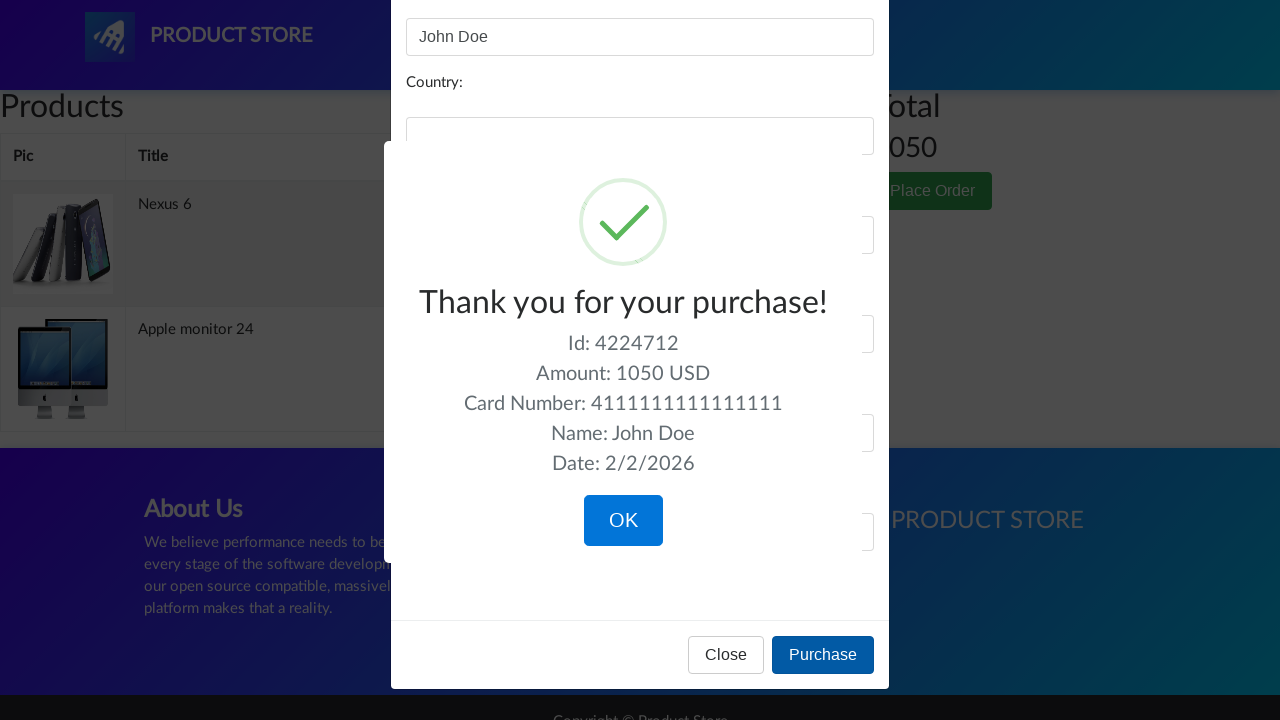